Tests footer link navigation by opening multiple links from the footer's first column in new tabs using Ctrl+Enter, then switches through all opened windows to verify they loaded correctly.

Starting URL: https://rahulshettyacademy.com/AutomationPractice/

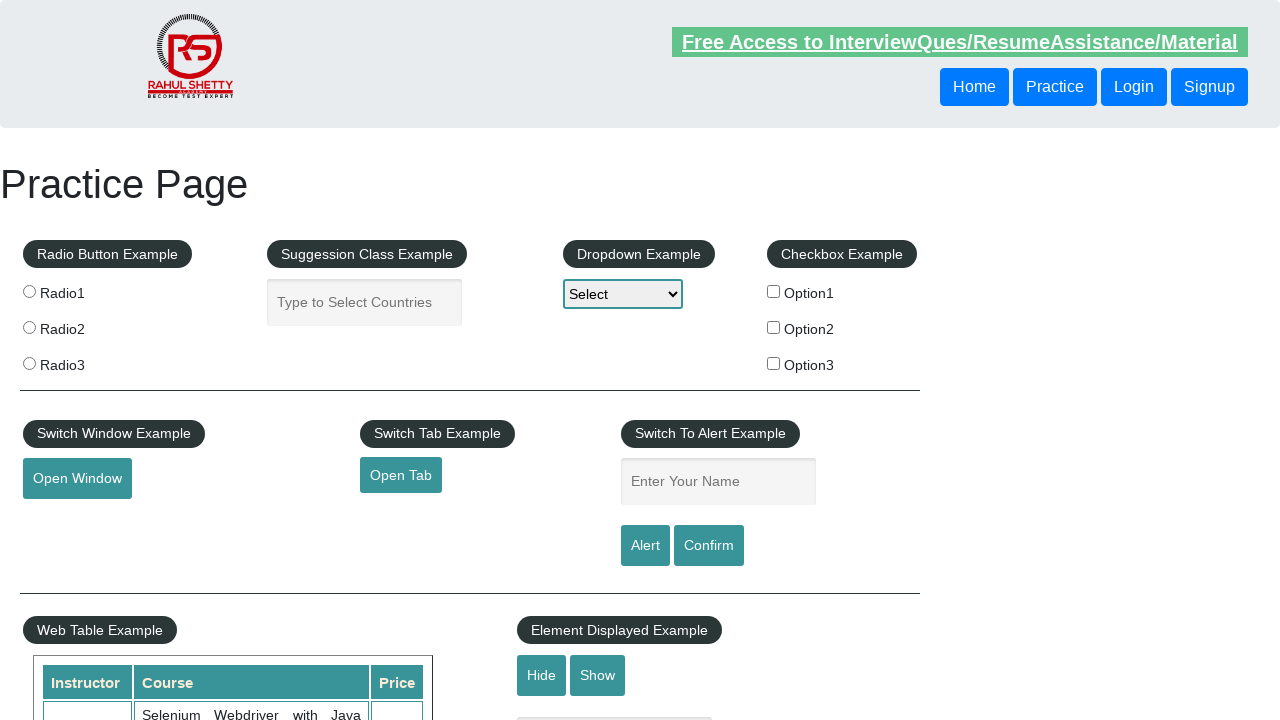

Footer element #gf-BIG loaded
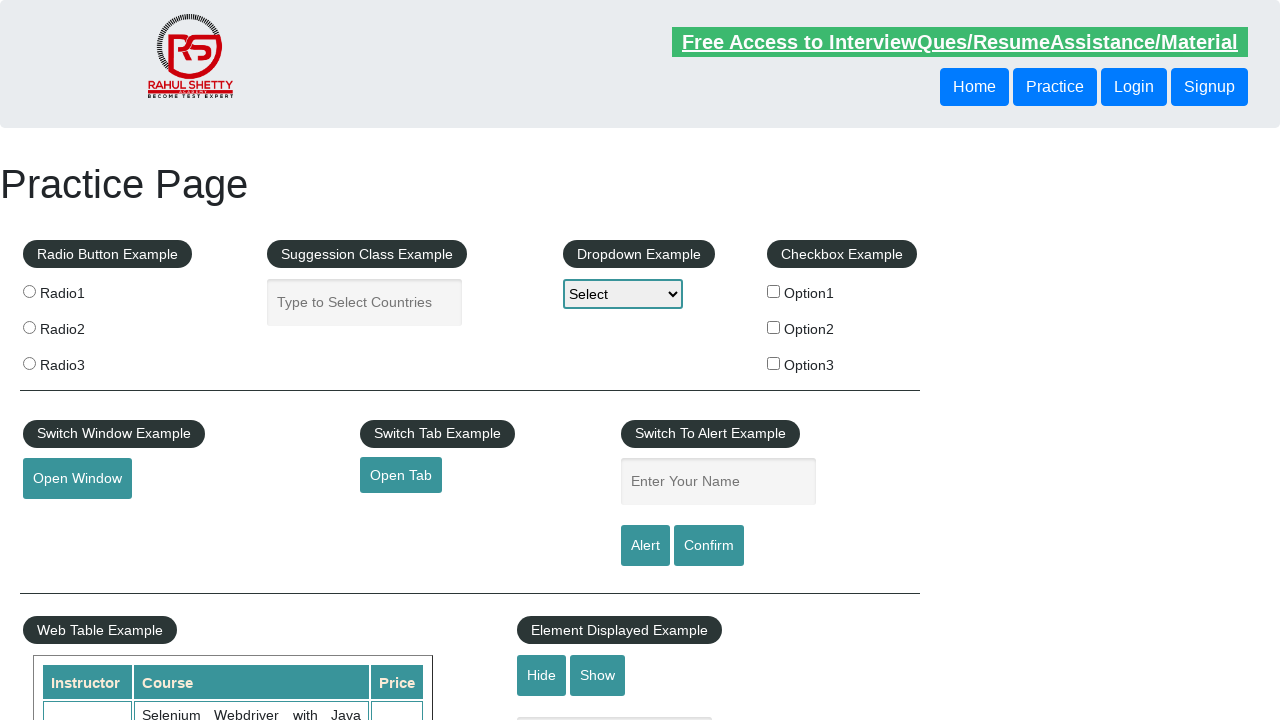

Located first column of footer links
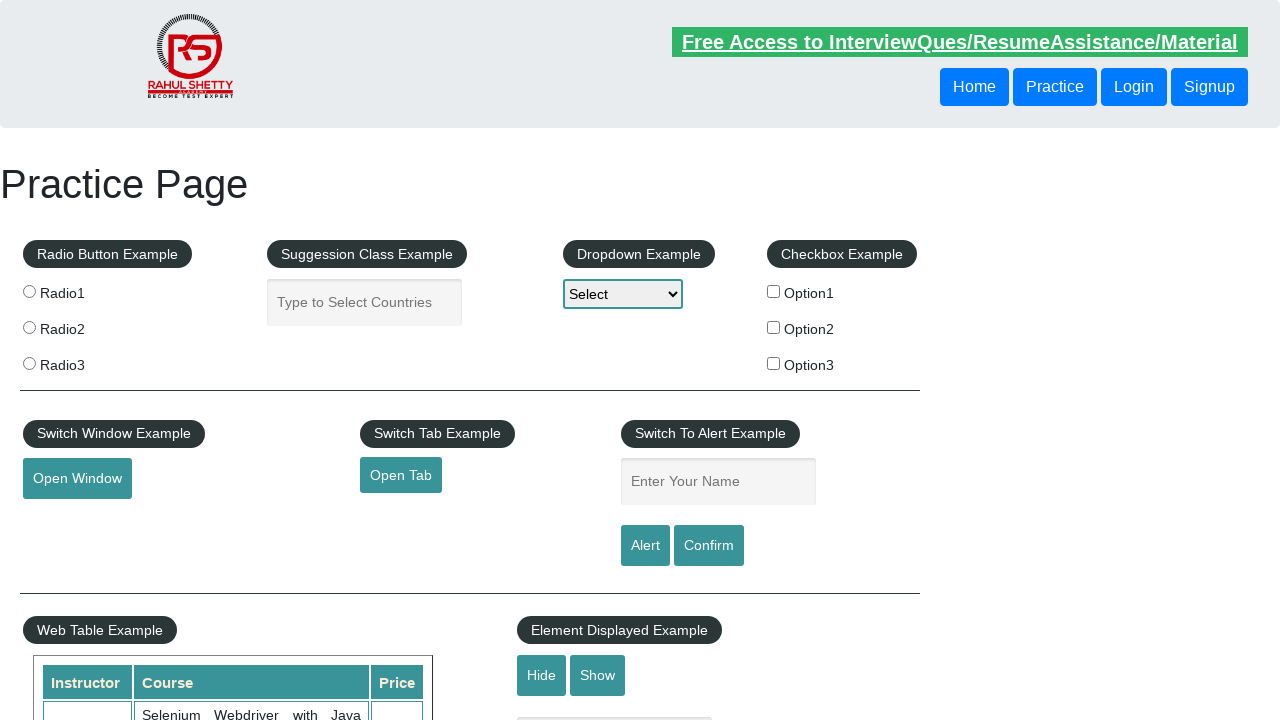

Found 5 links in first footer column
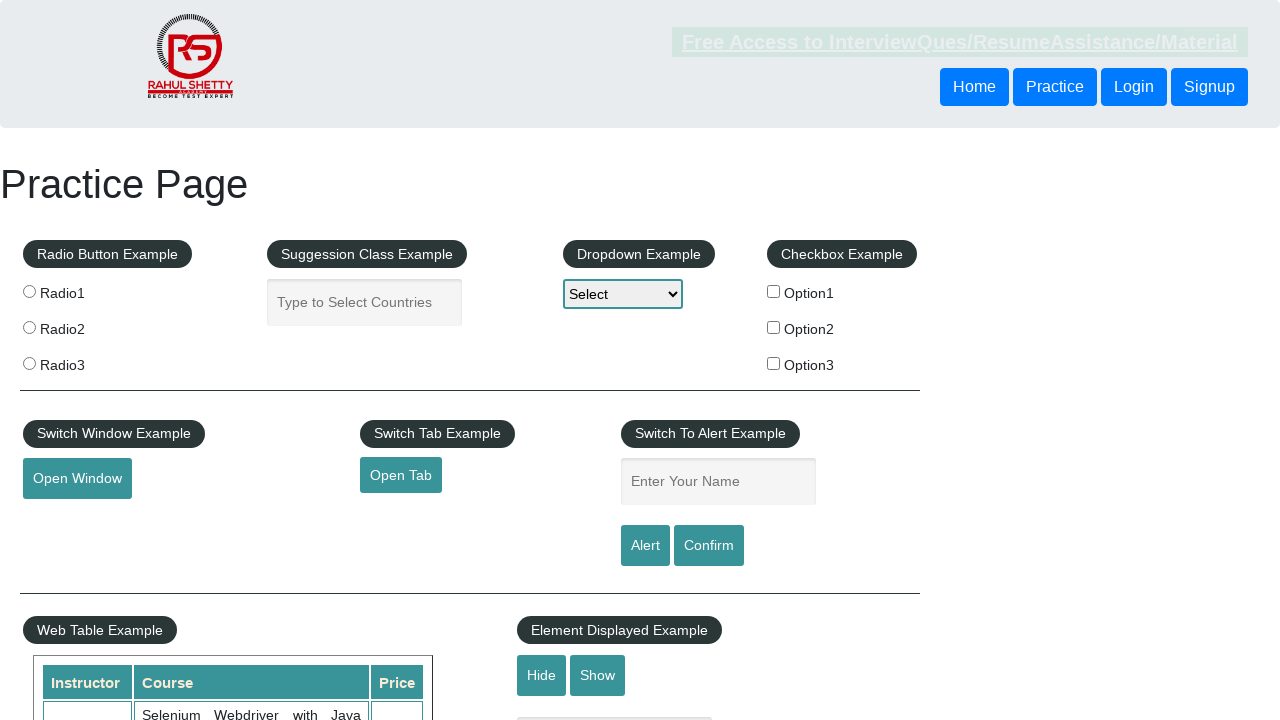

Opened footer link 1 in new tab using Ctrl+Click at (68, 520) on xpath=//div[@id='gf-BIG']//table/tbody/tr/td[1]/ul >> a >> nth=1
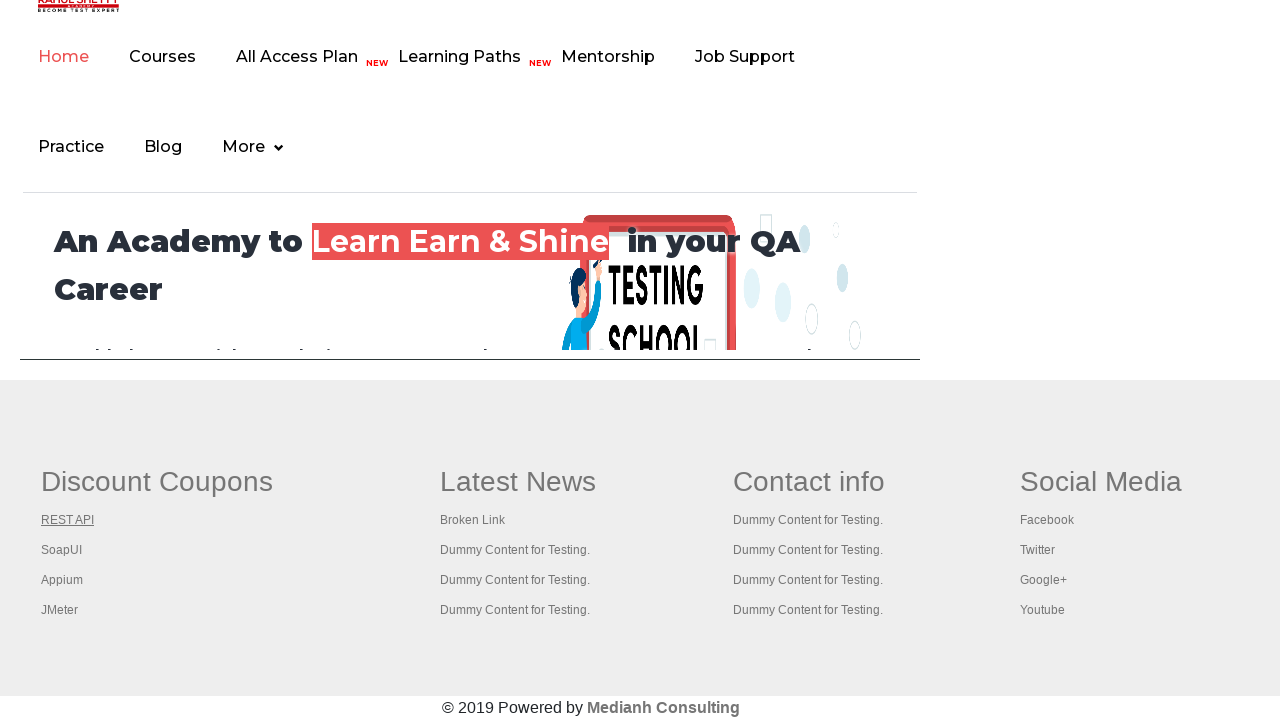

Waited 2 seconds for new tab to open
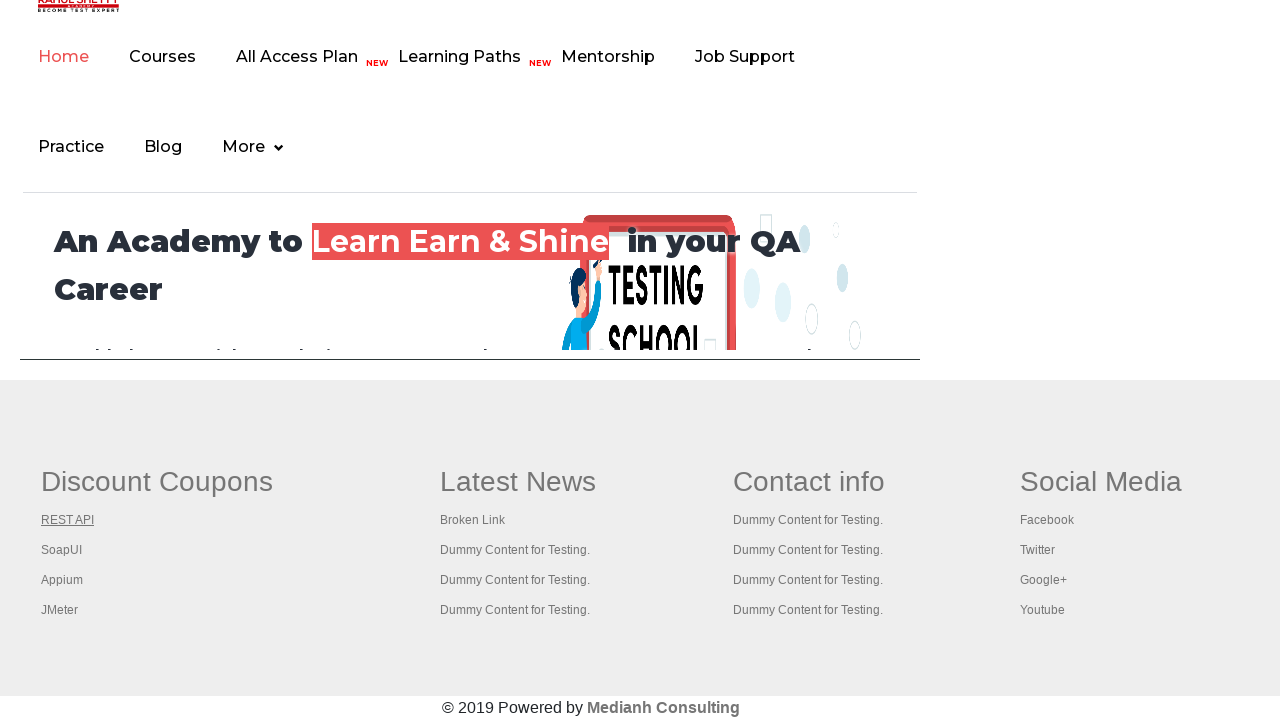

Opened footer link 2 in new tab using Ctrl+Click at (62, 550) on xpath=//div[@id='gf-BIG']//table/tbody/tr/td[1]/ul >> a >> nth=2
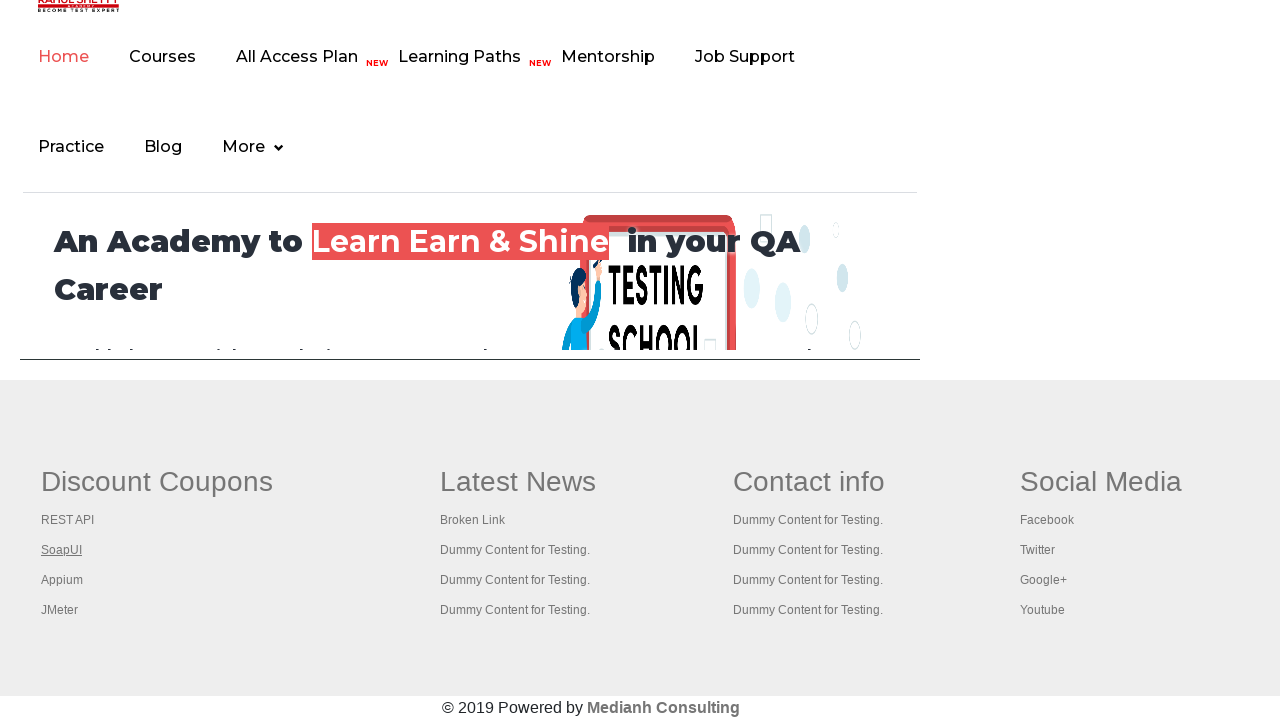

Waited 2 seconds for new tab to open
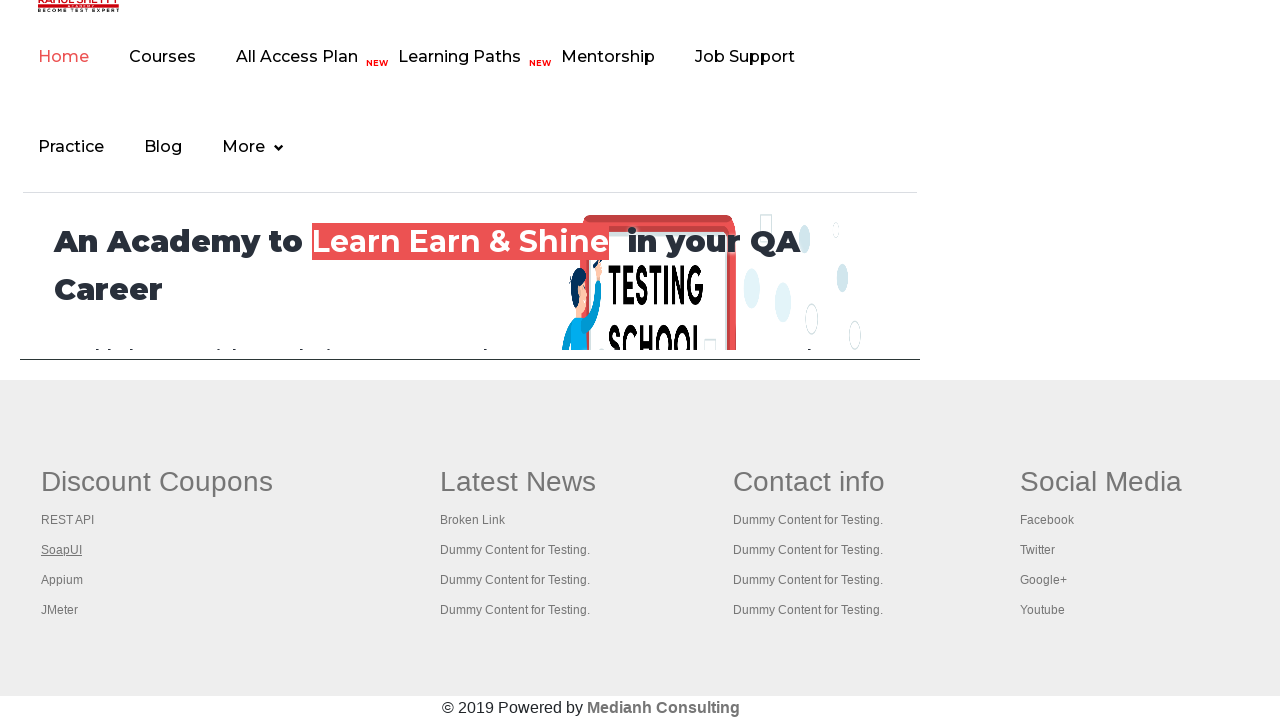

Opened footer link 3 in new tab using Ctrl+Click at (62, 580) on xpath=//div[@id='gf-BIG']//table/tbody/tr/td[1]/ul >> a >> nth=3
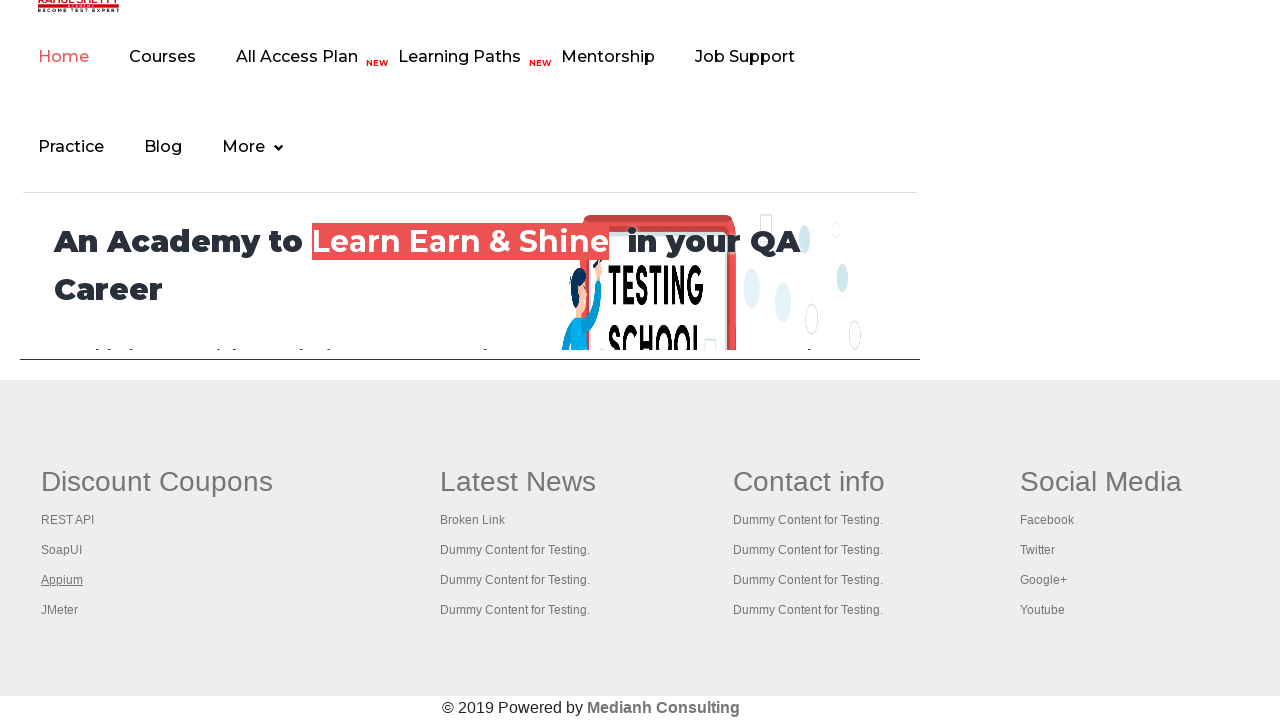

Waited 2 seconds for new tab to open
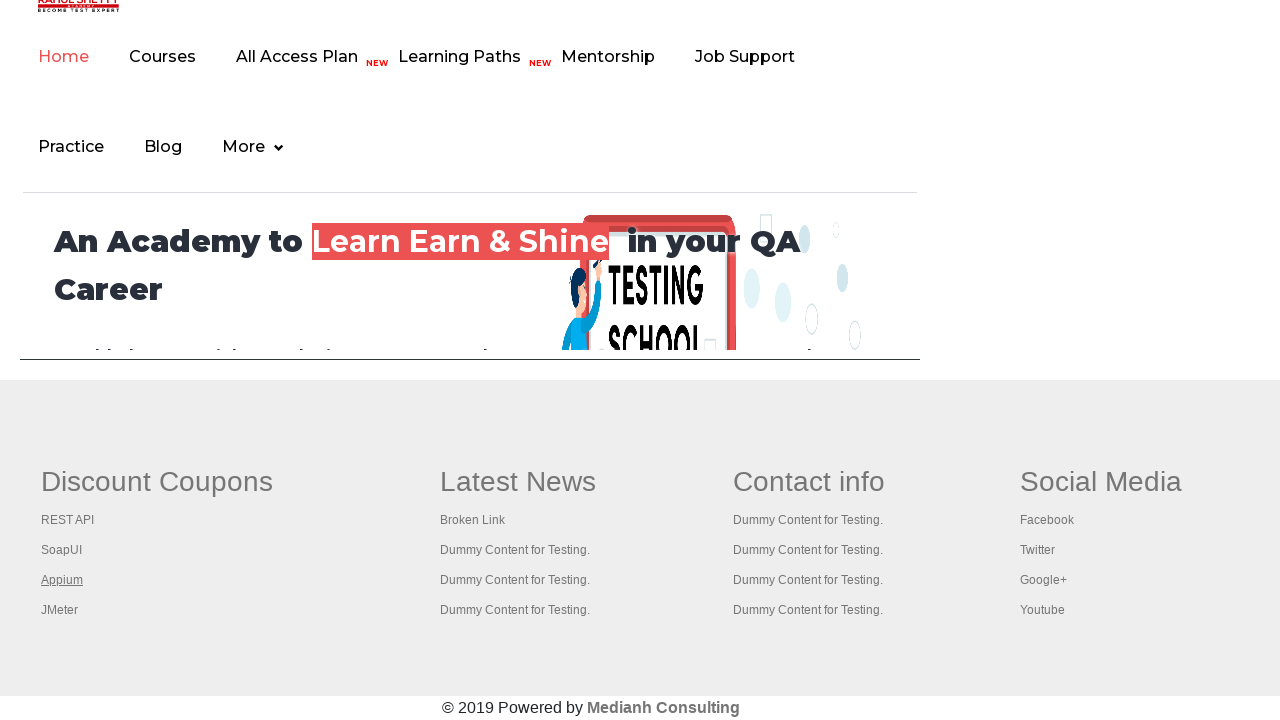

Opened footer link 4 in new tab using Ctrl+Click at (60, 610) on xpath=//div[@id='gf-BIG']//table/tbody/tr/td[1]/ul >> a >> nth=4
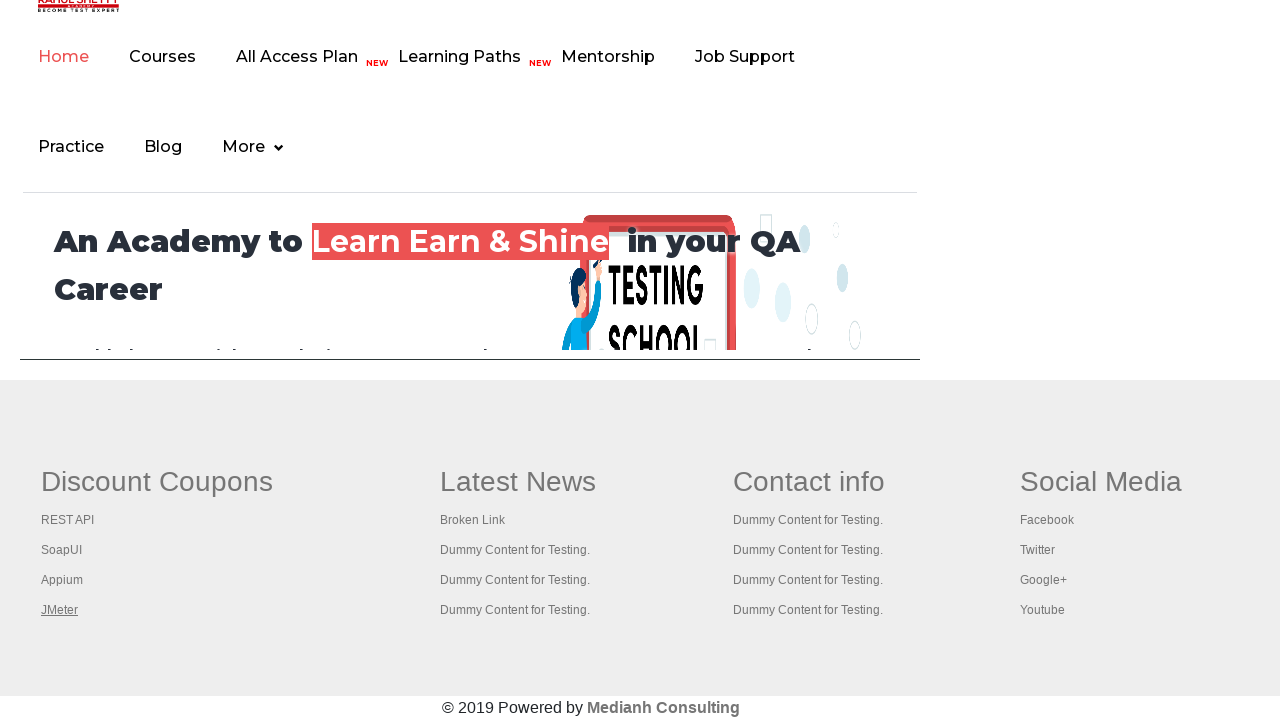

Waited 2 seconds for new tab to open
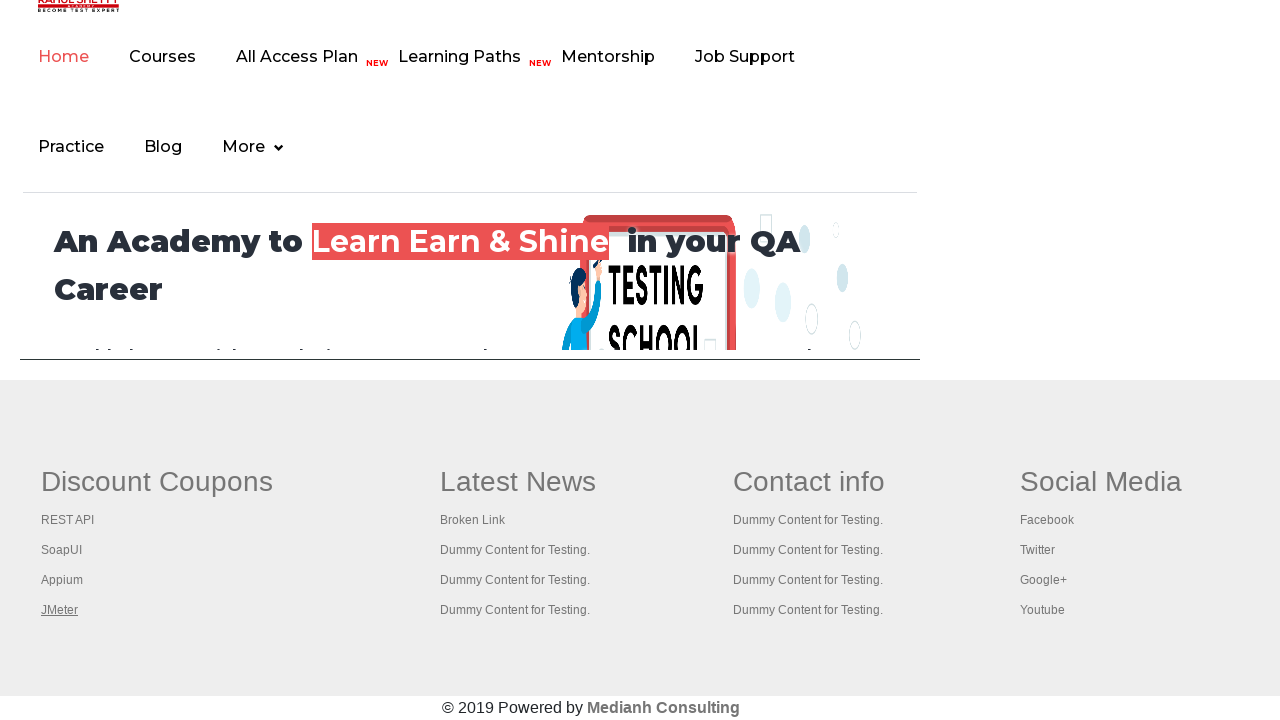

Retrieved all 5 open pages from context
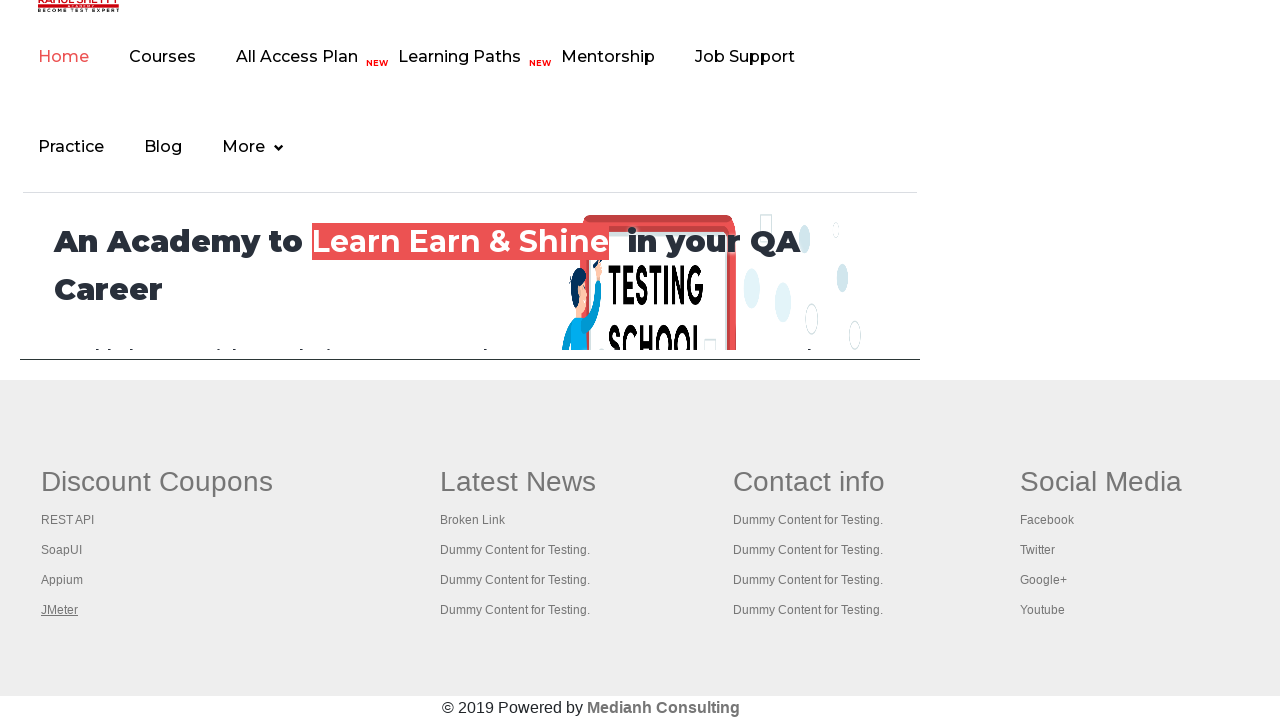

Switched to page: https://rahulshettyacademy.com/AutomationPractice/
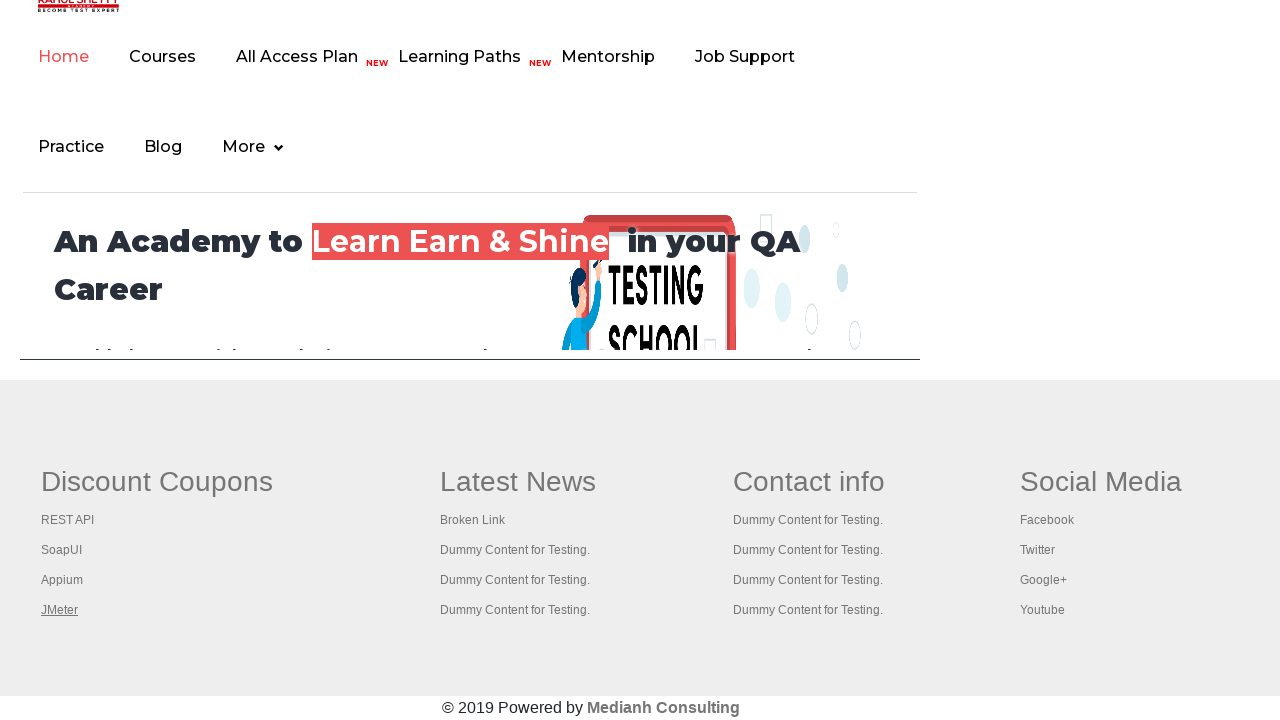

Page loaded with domcontentloaded state: https://rahulshettyacademy.com/AutomationPractice/
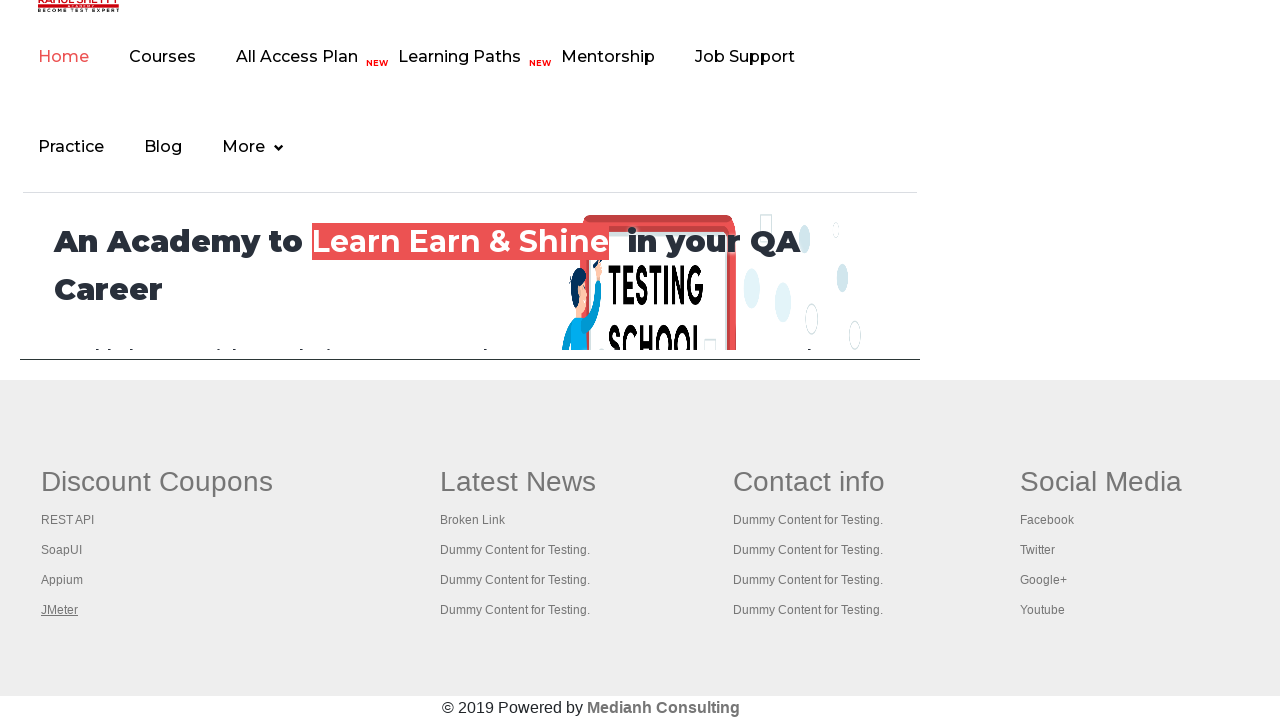

Switched to page: https://www.restapitutorial.com/
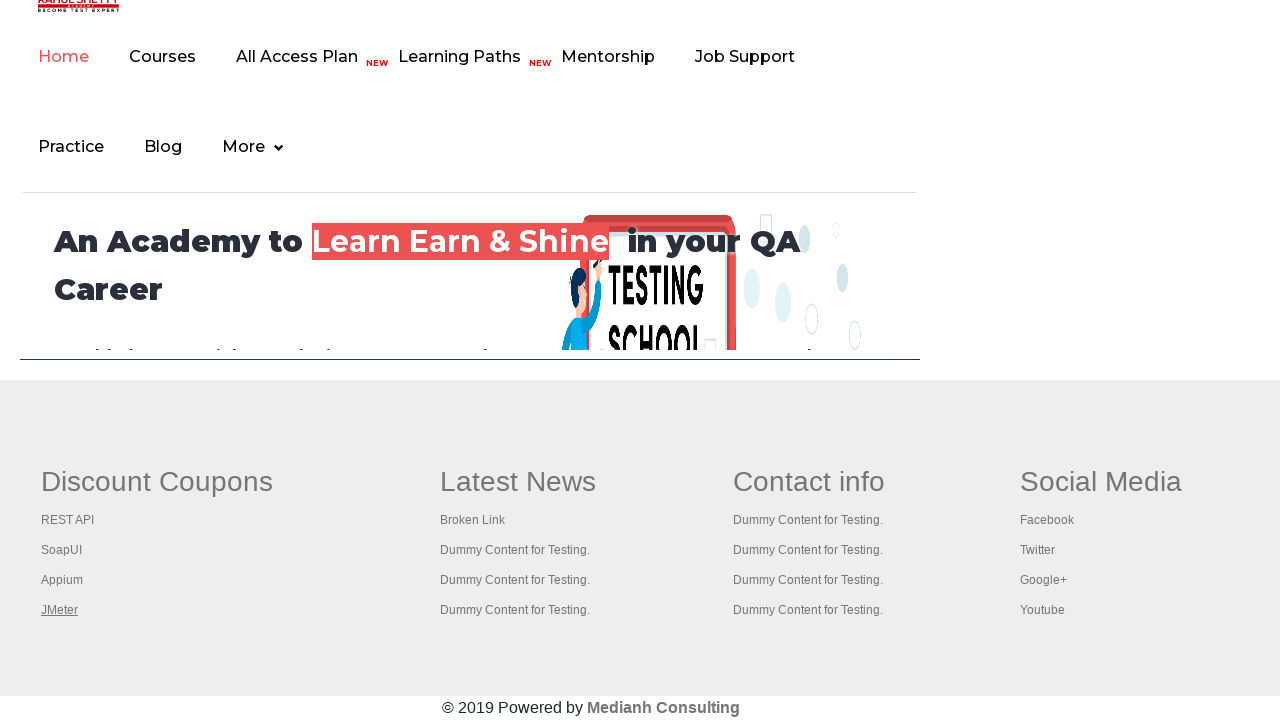

Page loaded with domcontentloaded state: https://www.restapitutorial.com/
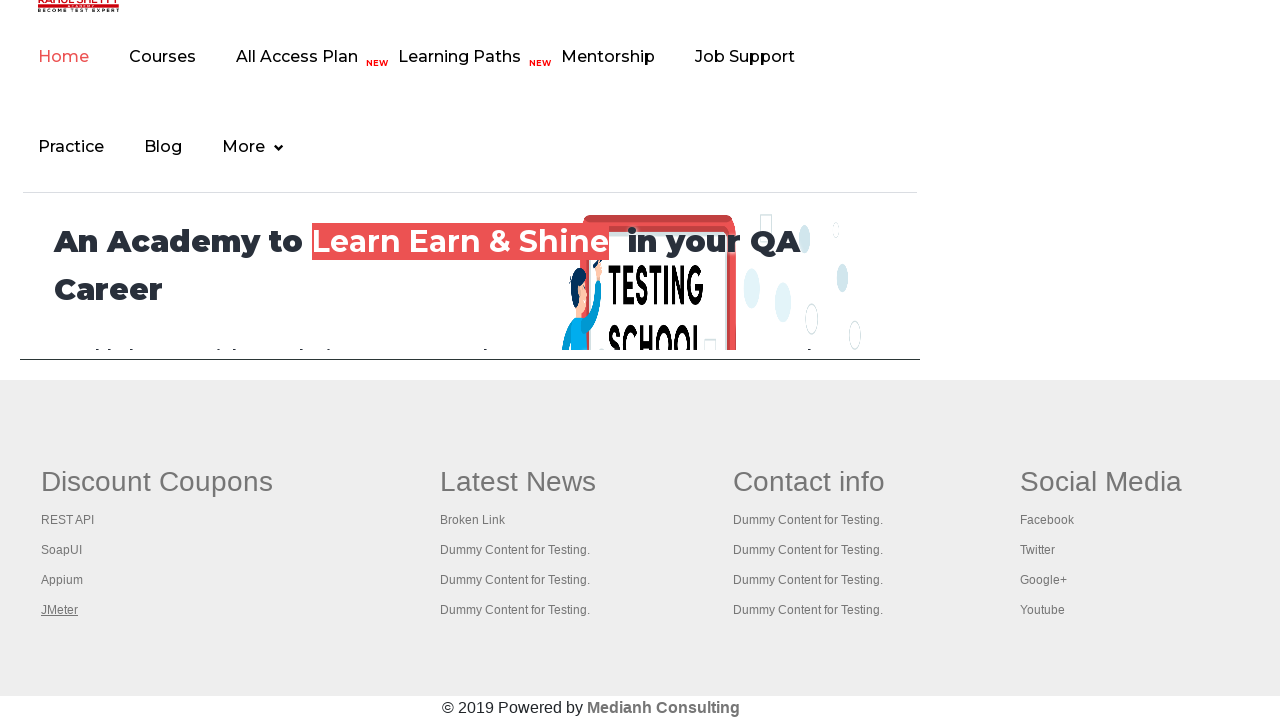

Switched to page: https://www.soapui.org/
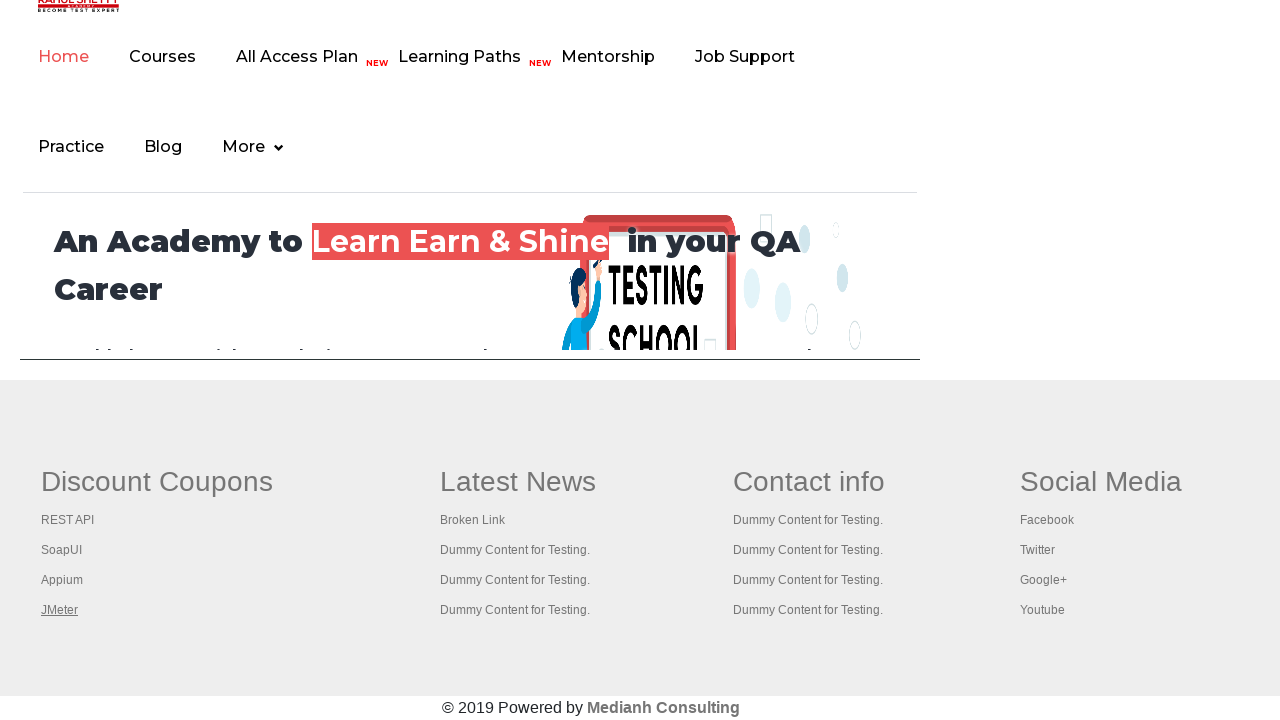

Page loaded with domcontentloaded state: https://www.soapui.org/
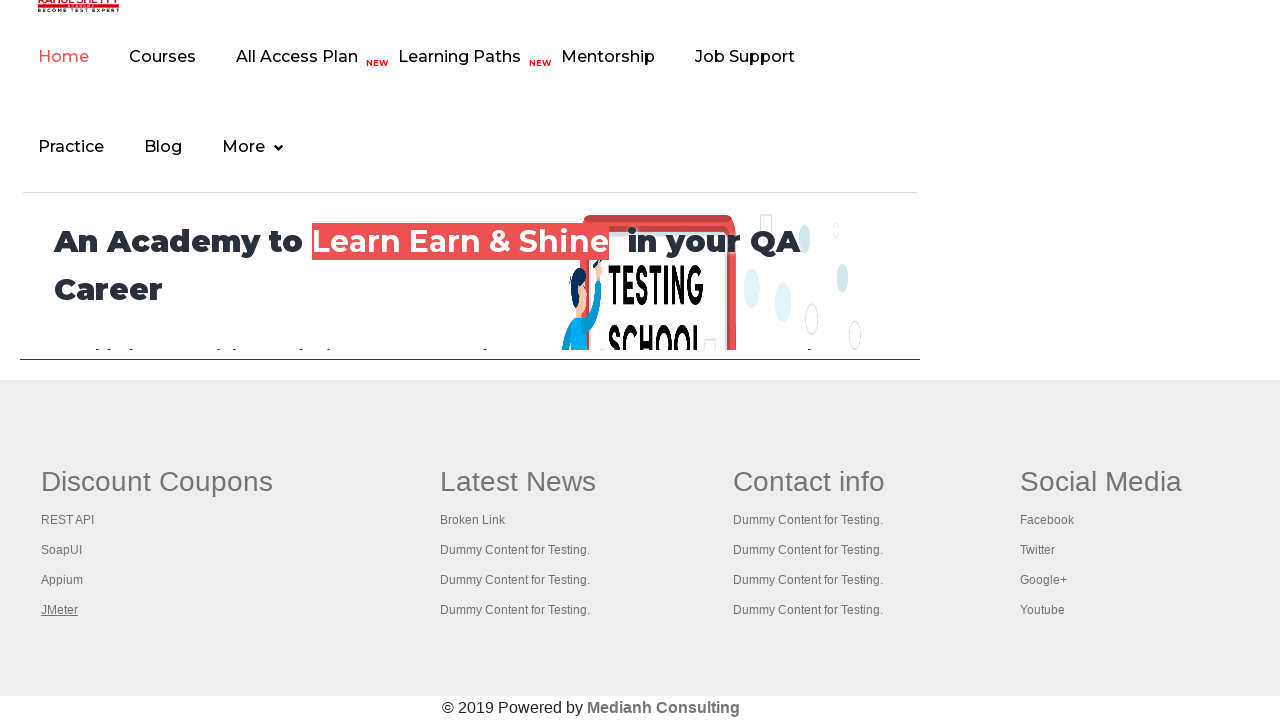

Switched to page: https://courses.rahulshettyacademy.com/p/appium-tutorial
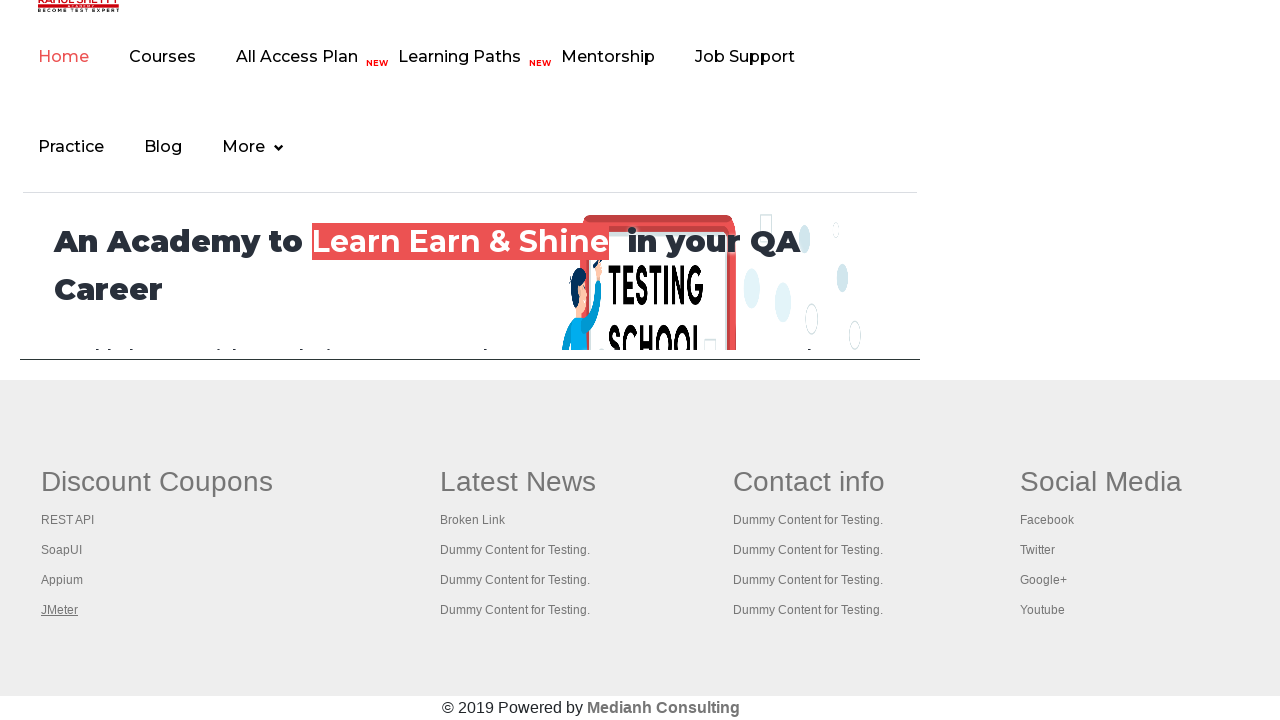

Page loaded with domcontentloaded state: https://courses.rahulshettyacademy.com/p/appium-tutorial
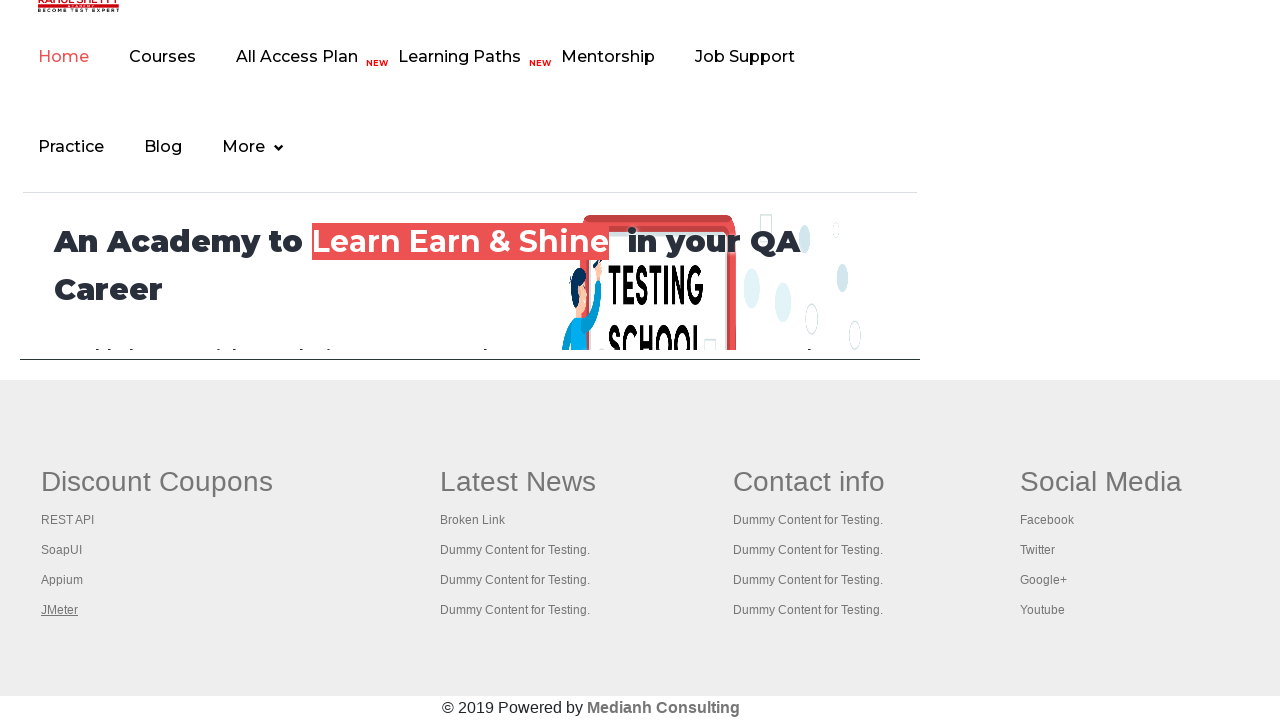

Switched to page: https://jmeter.apache.org/
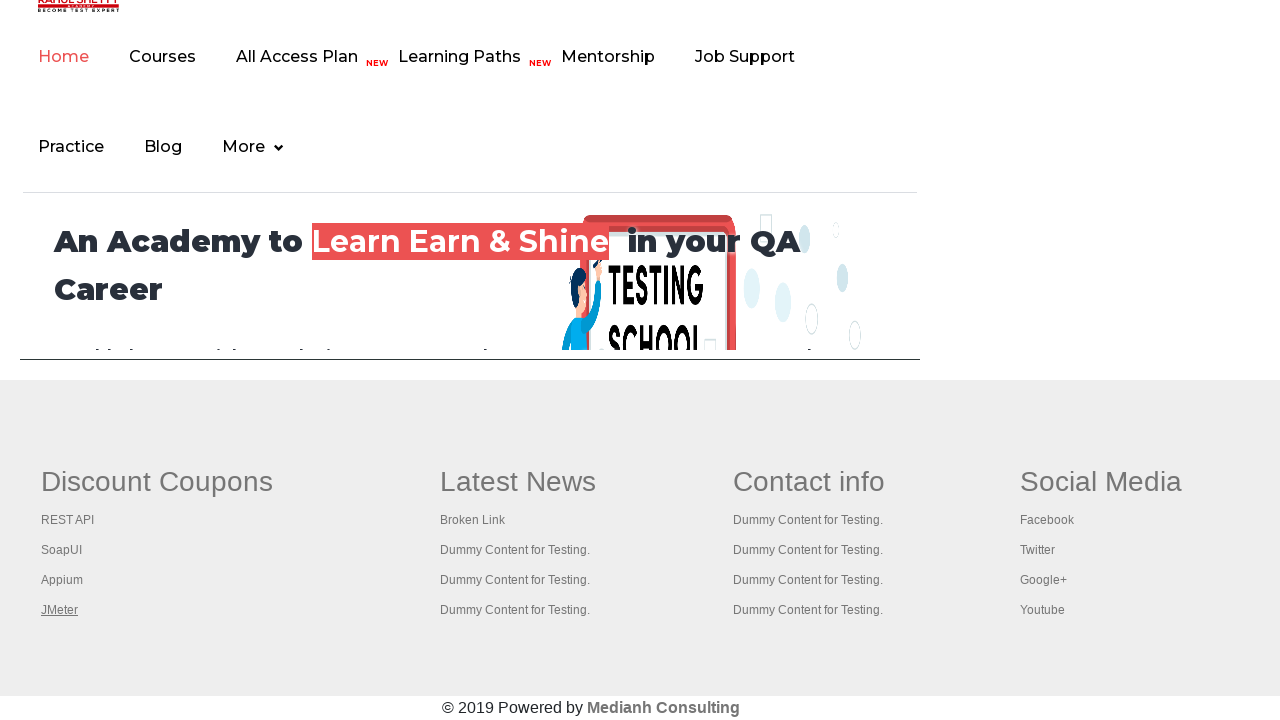

Page loaded with domcontentloaded state: https://jmeter.apache.org/
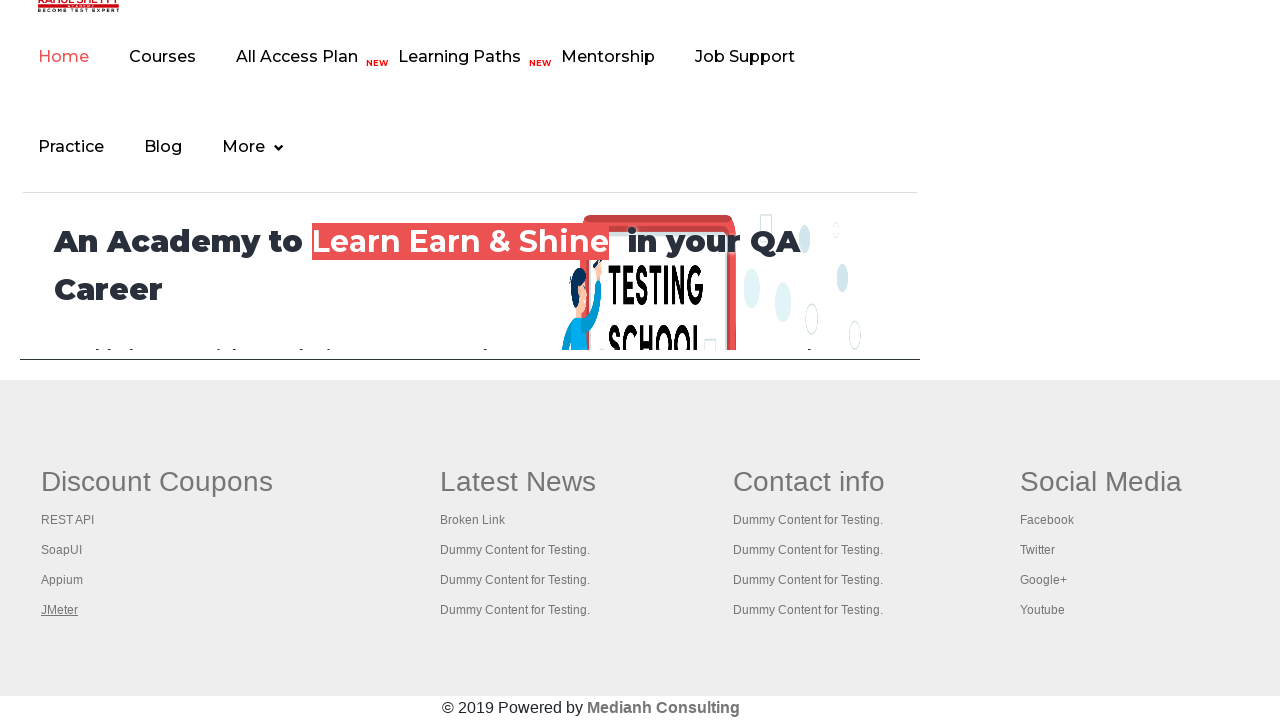

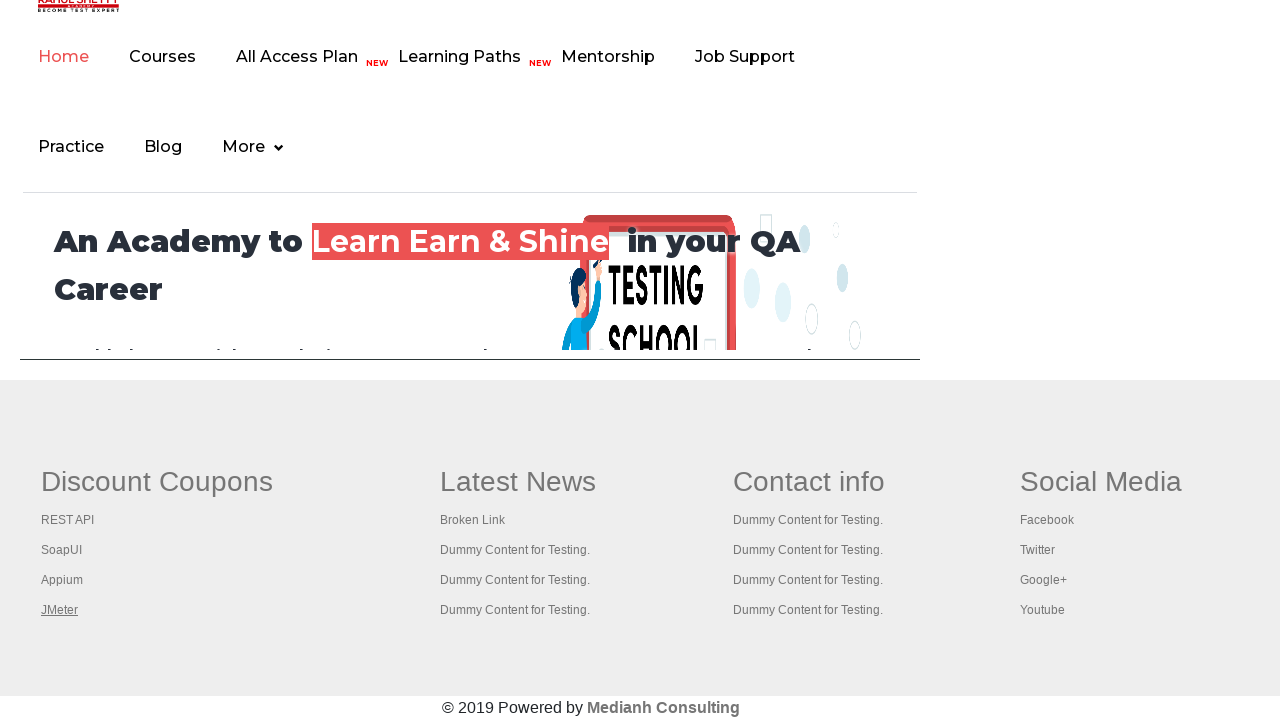